Fills out a registration form with user details including first name, last name, email, password, and confirms password, then submits the form

Starting URL: https://www.hyrtutorials.com/p/add-padding-to-containers.html

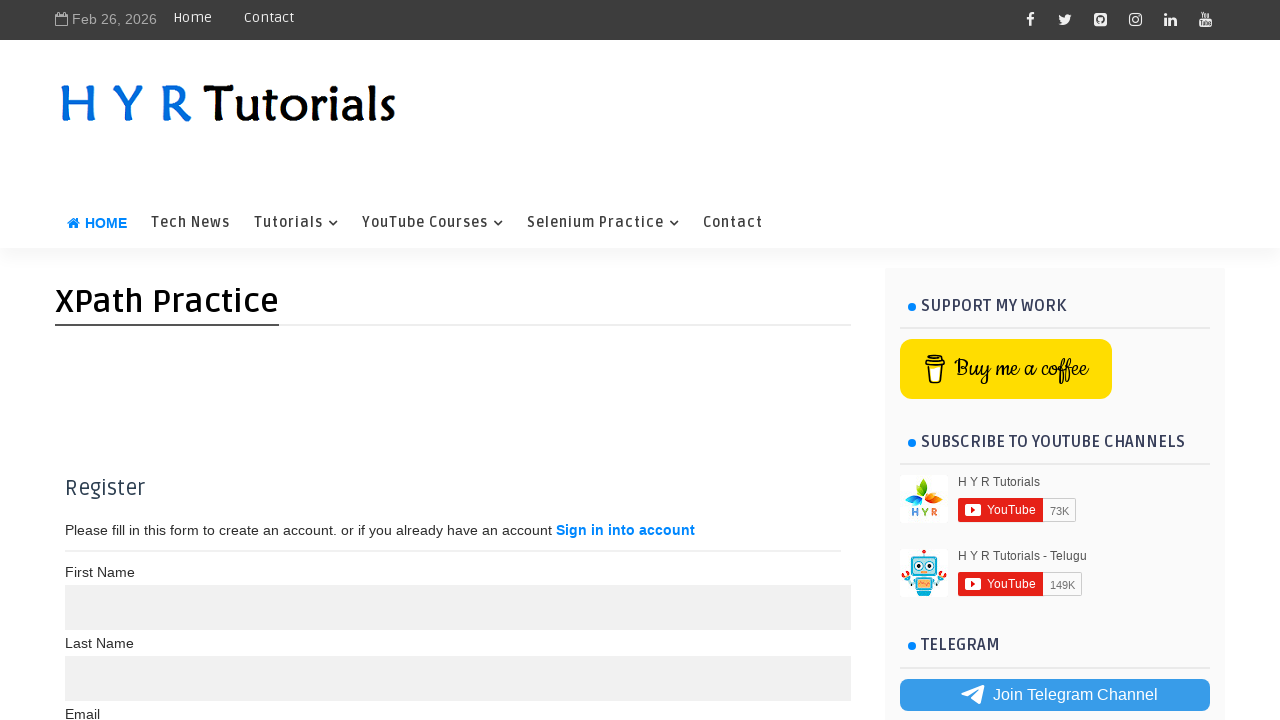

Filled first name field with 'Himabindu' on //input[@maxlength='10'][@name='name']
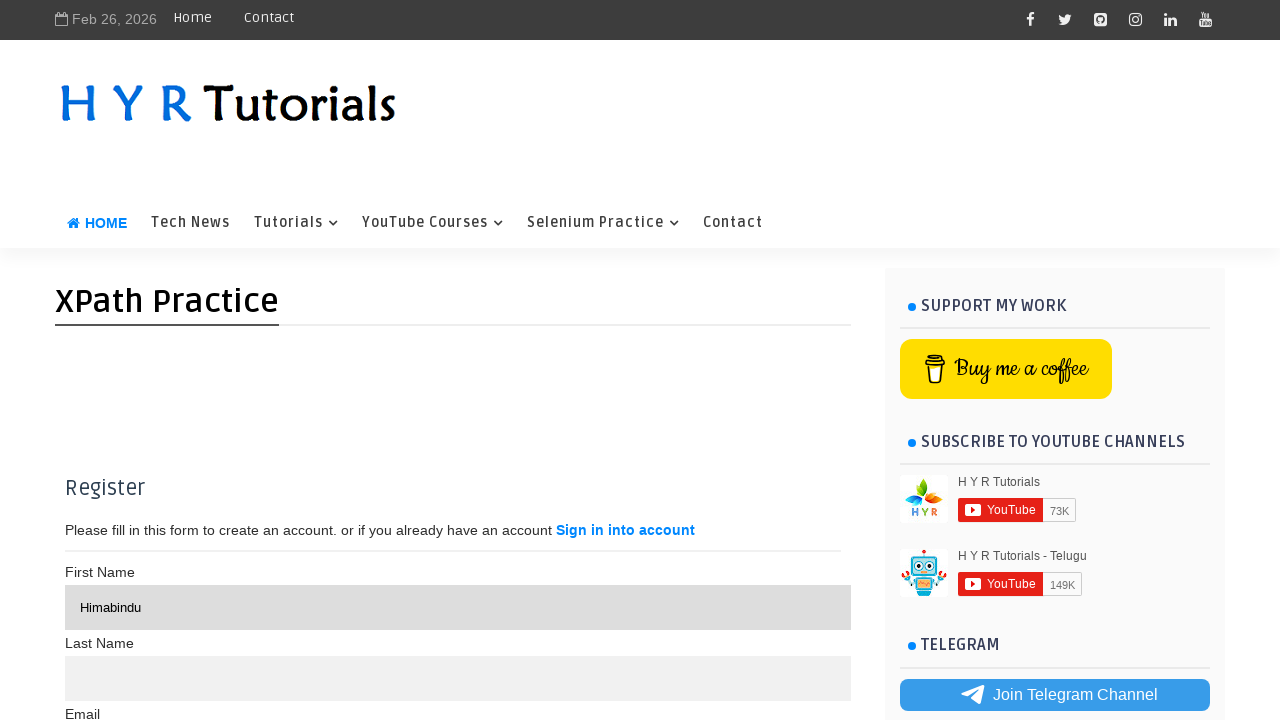

Filled last name field with 'Nara' on //input[@maxlength='15'][@name='name']
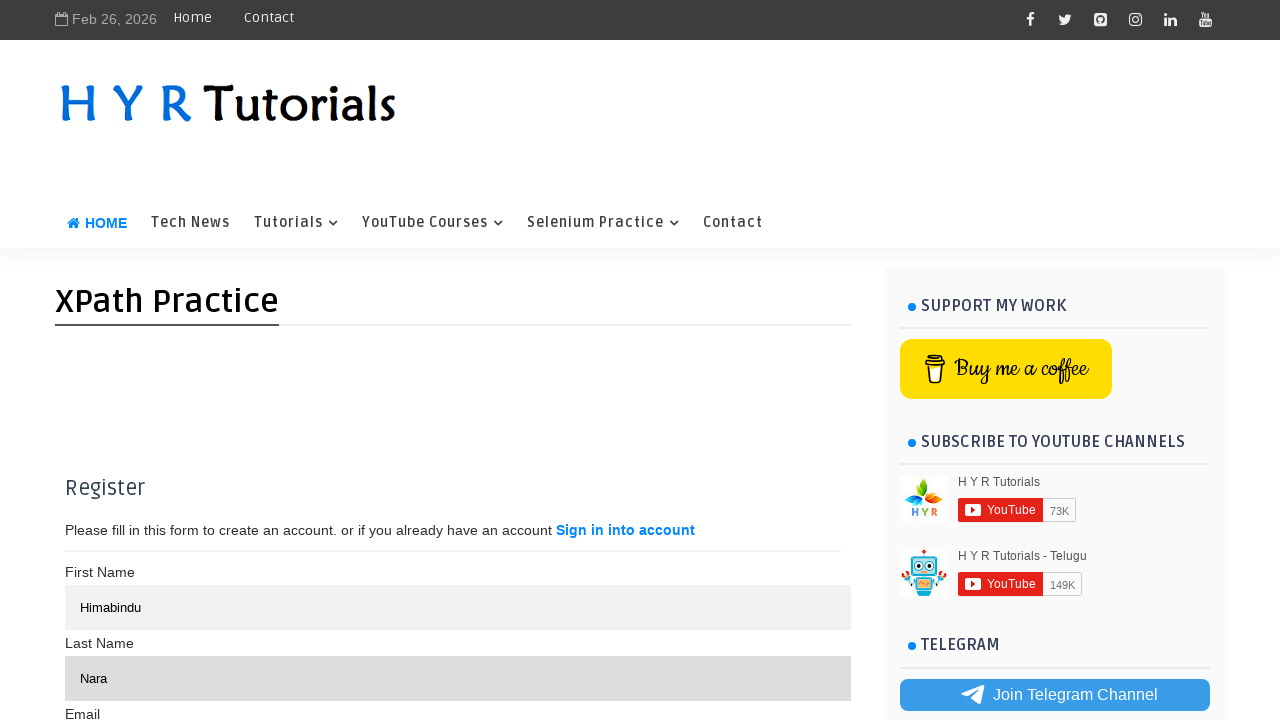

Filled email field with 'testuser234@example.com' on //input[@type='text'][@required]
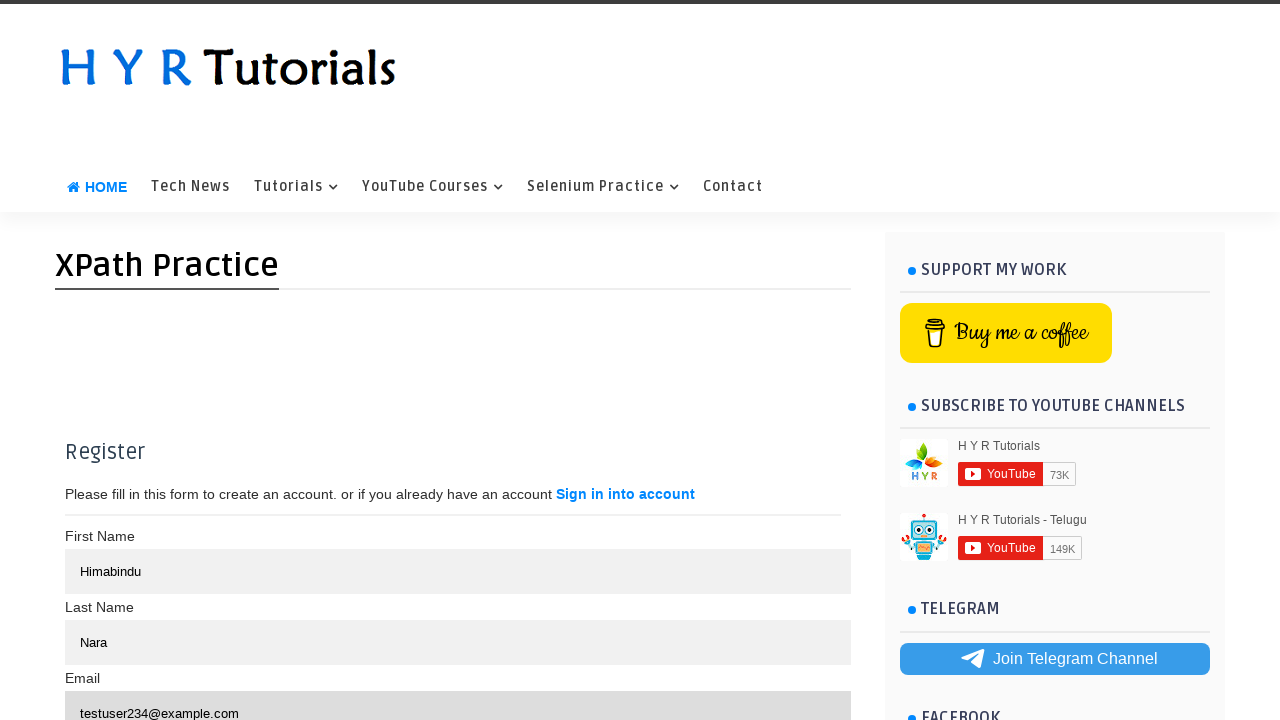

Filled password field with 'TestPass123' on //div[@class='container']/div/input[@type='password']
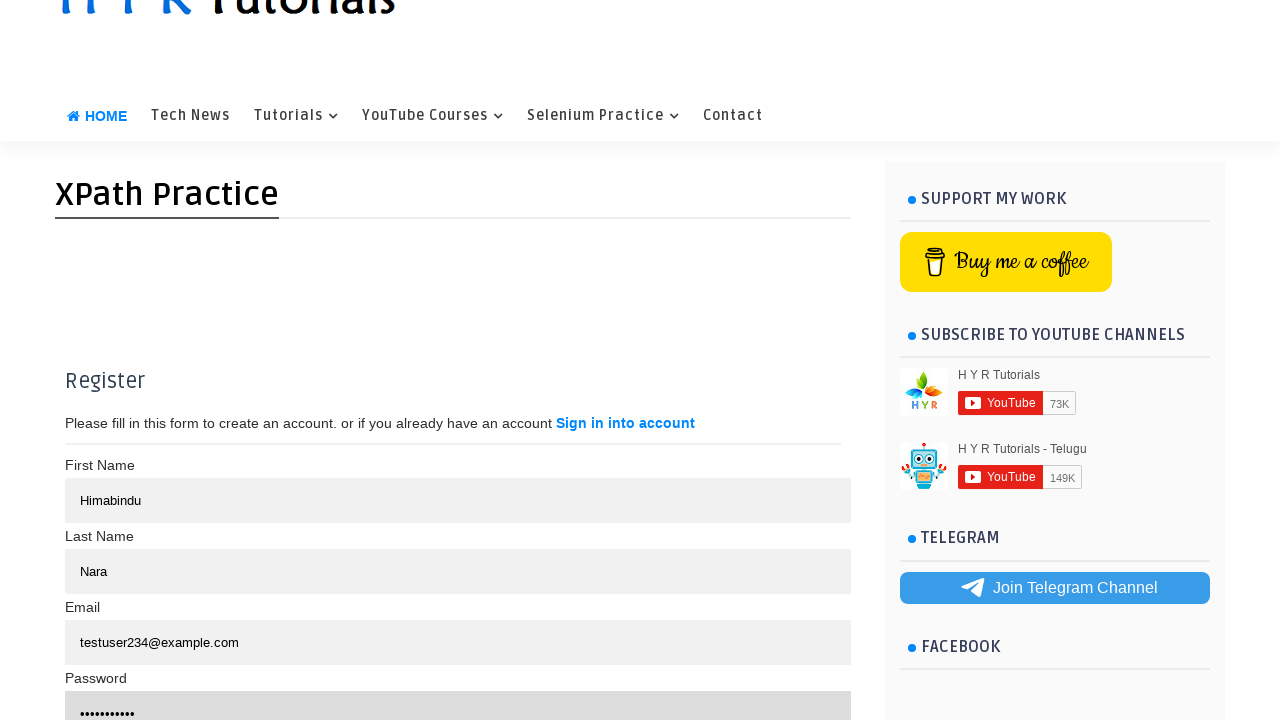

Filled confirm password field with 'TestPass123' on //input[@maxlength='15'][@name='name']/following-sibling::input[@type='password'
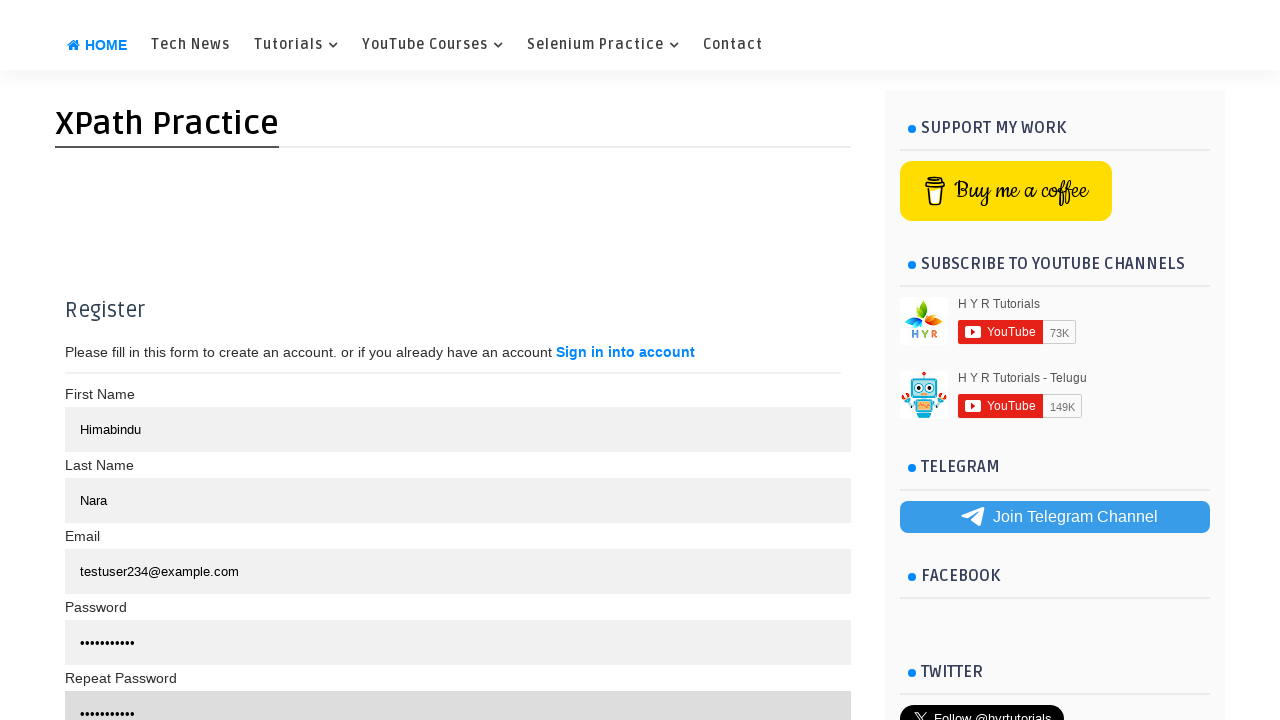

Clicked Register button to submit form at (373, 360) on xpath=//button[@class='btn'][text()='Register']
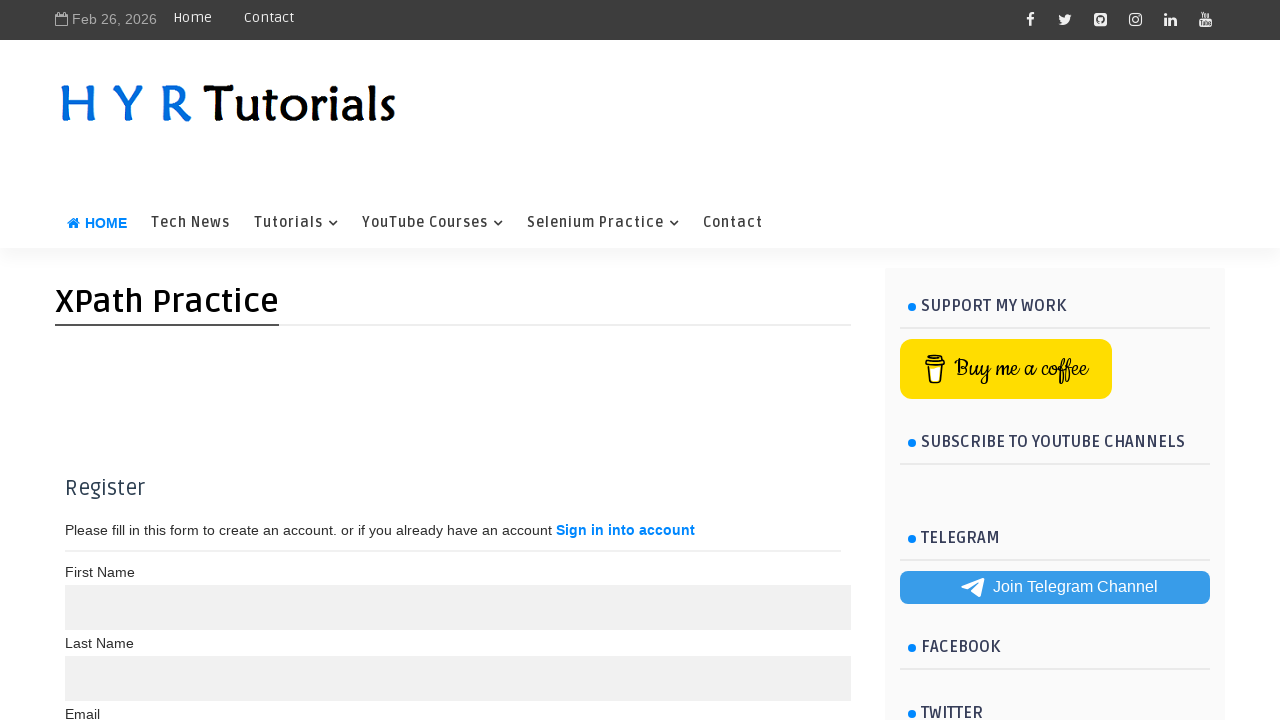

Waited 2 seconds for form submission to complete
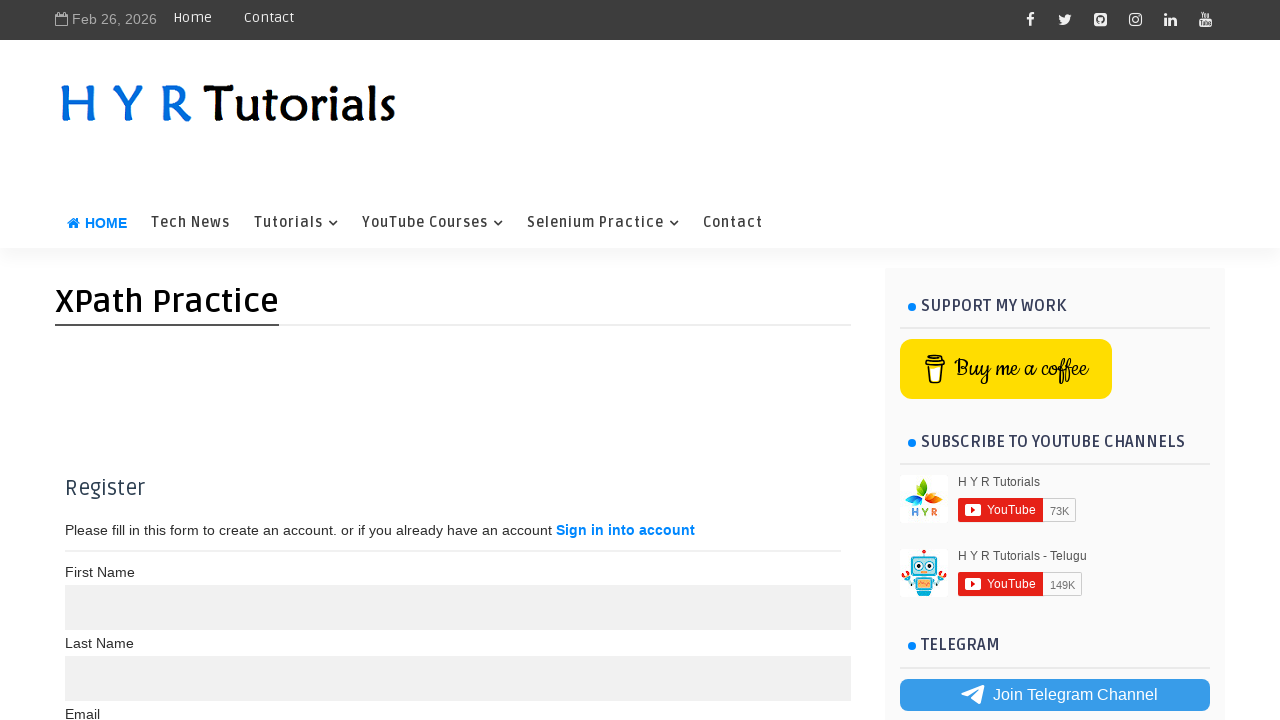

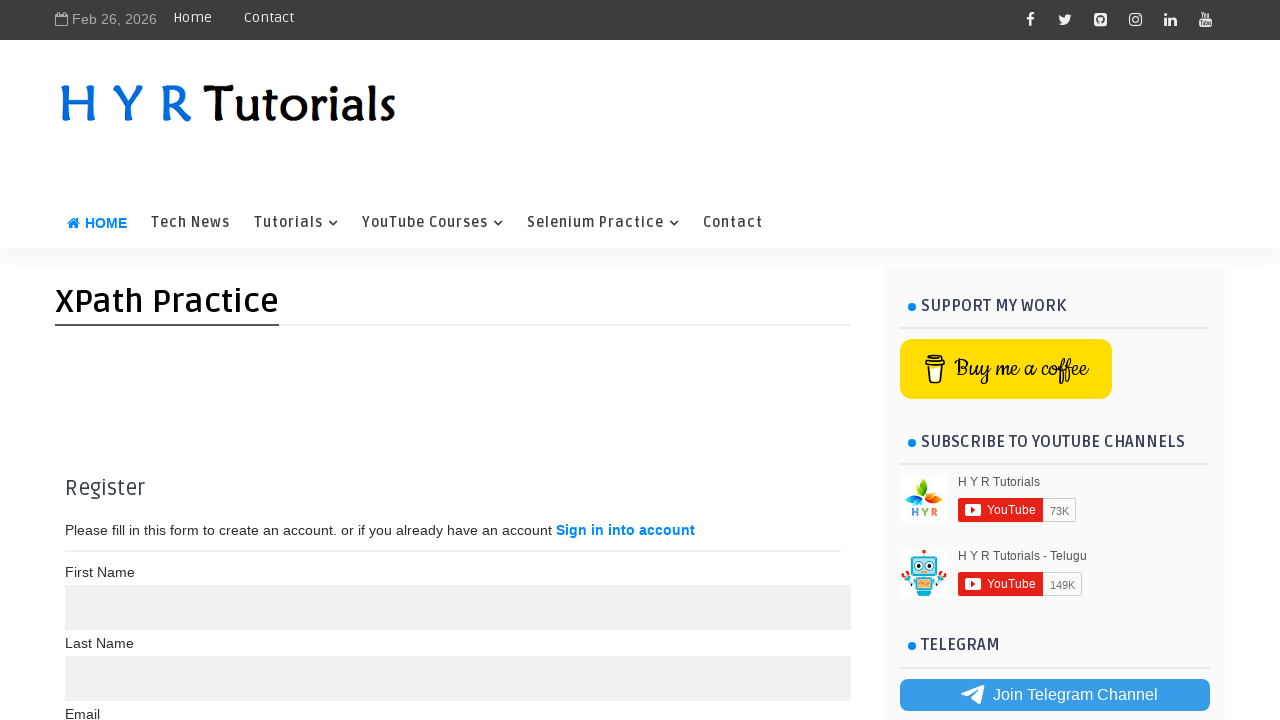